Tests a web form submission by entering text and clicking submit, then verifying the success message

Starting URL: https://www.selenium.dev/selenium/web/web-form.html

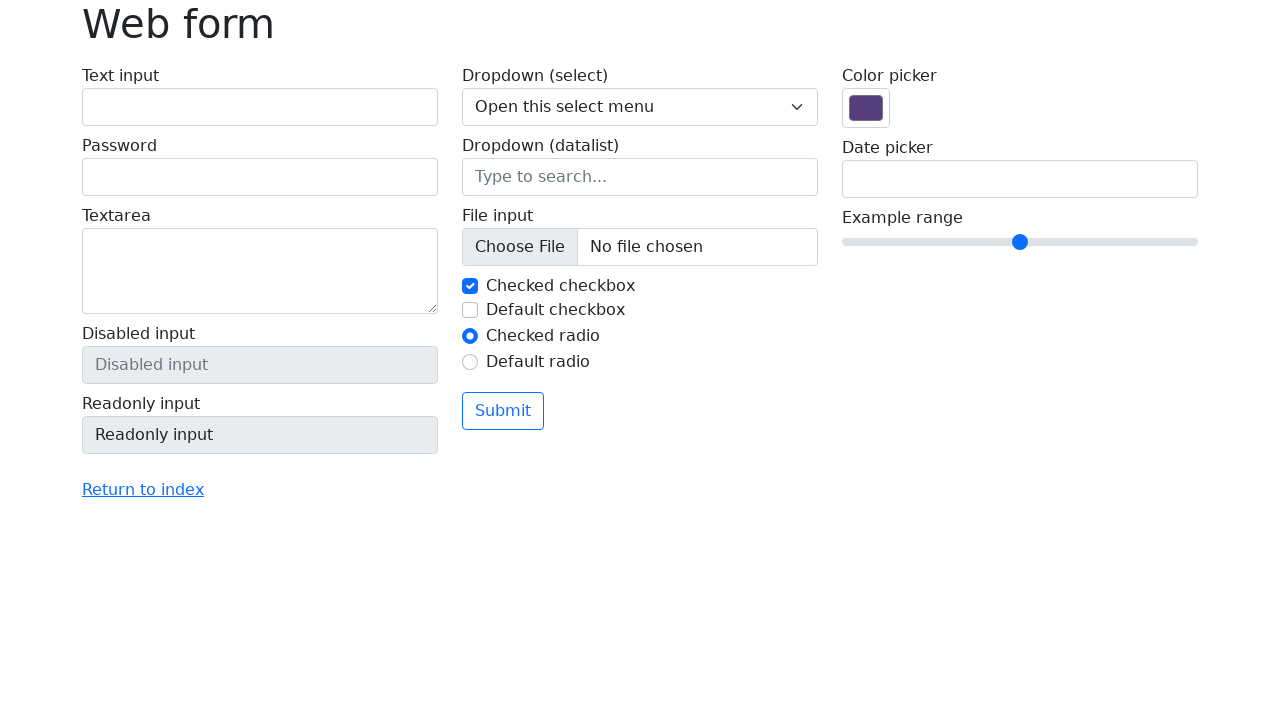

Filled text input field with 'Selenium' on input[name='my-text']
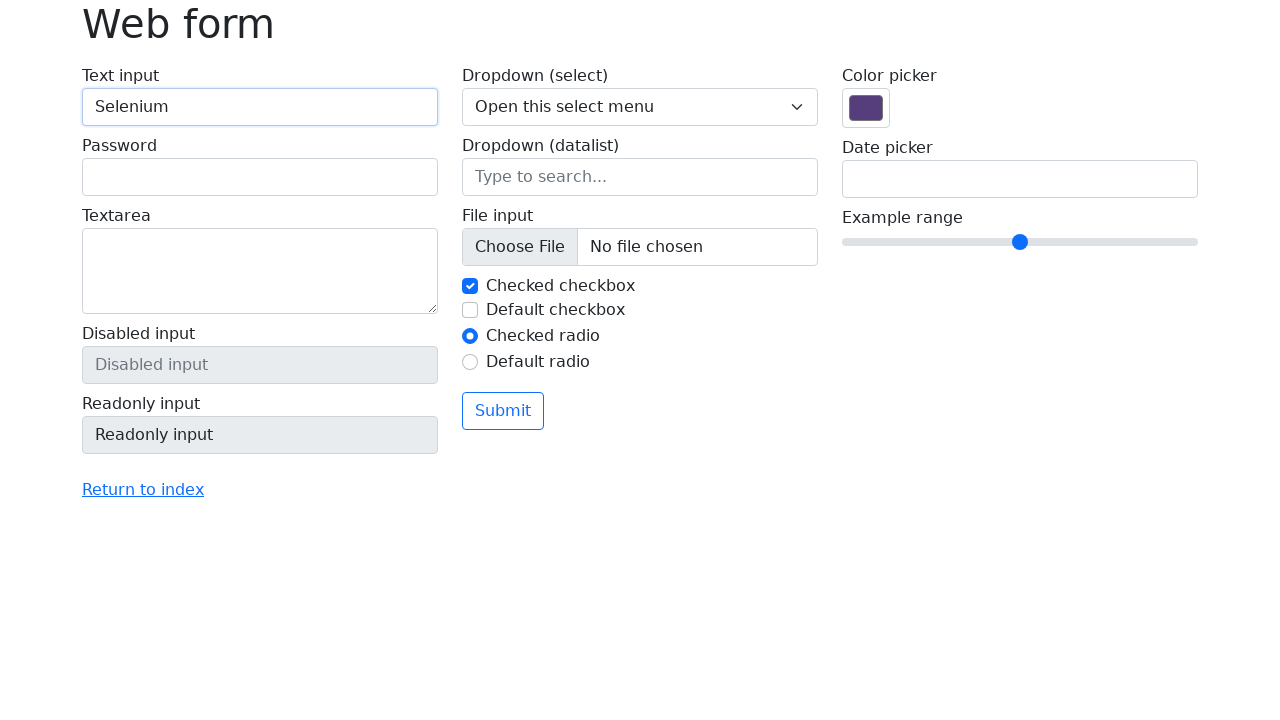

Clicked submit button at (503, 411) on button
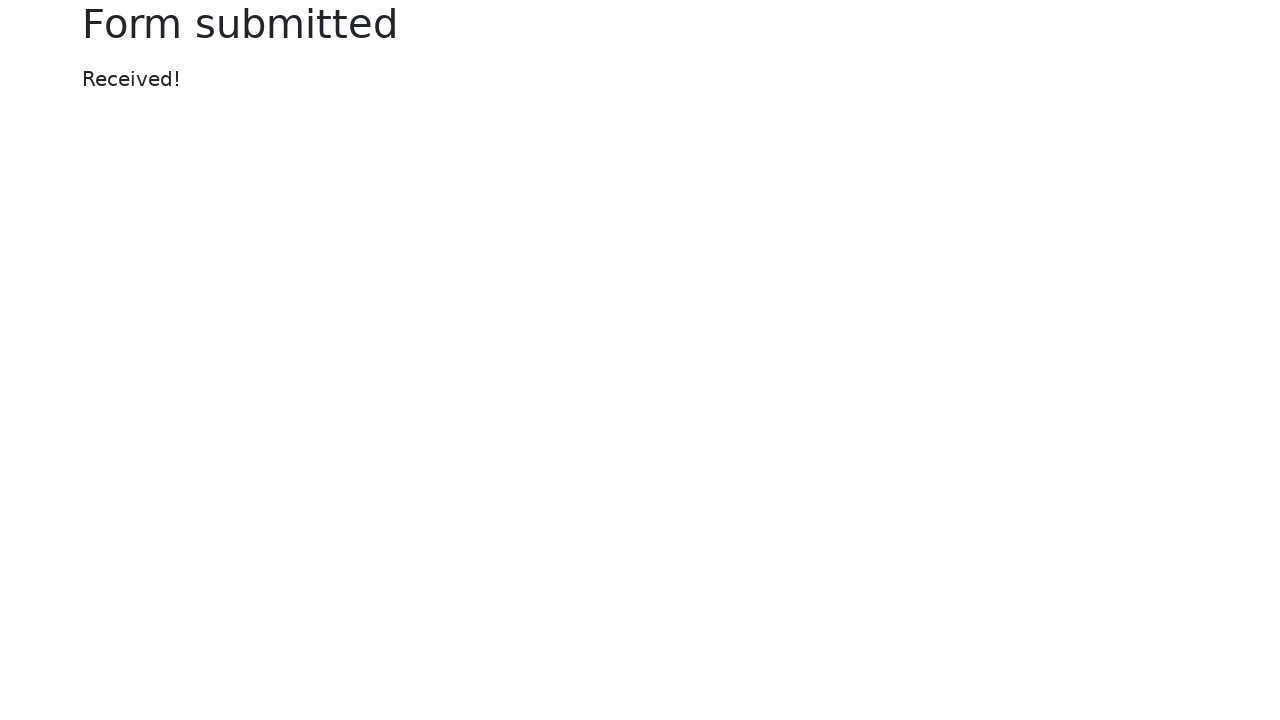

Success message appeared
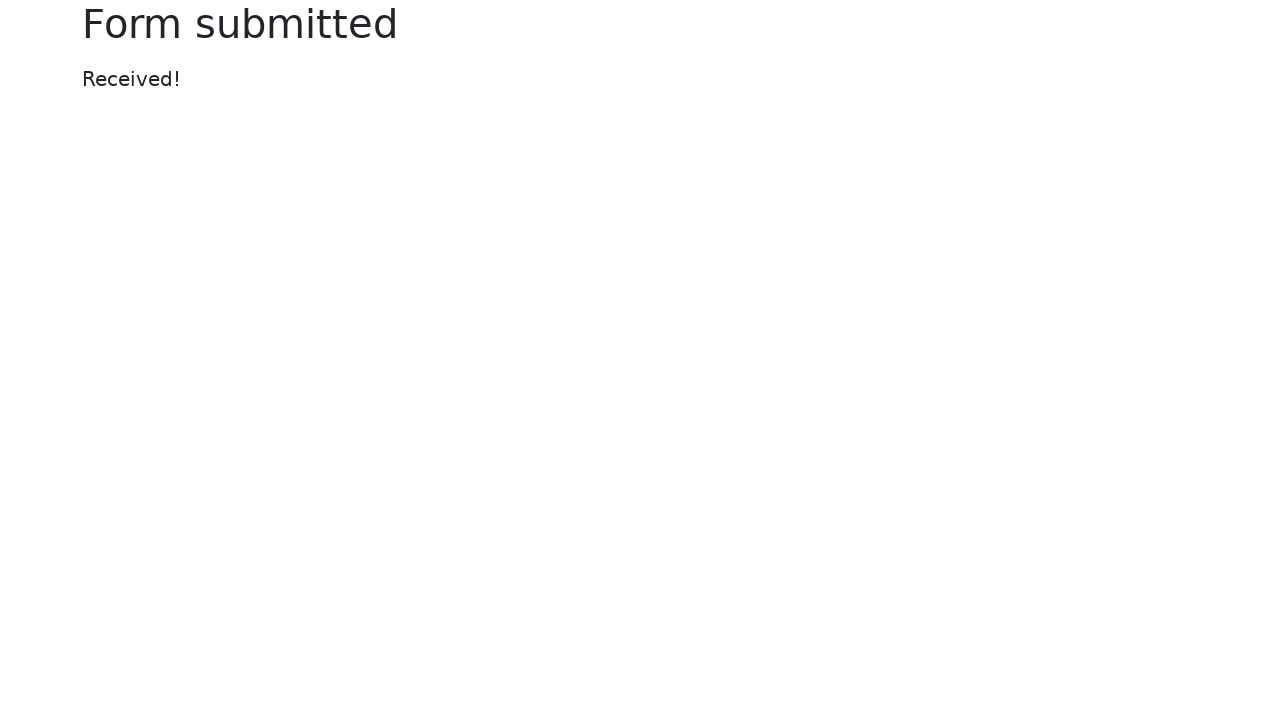

Retrieved success message text
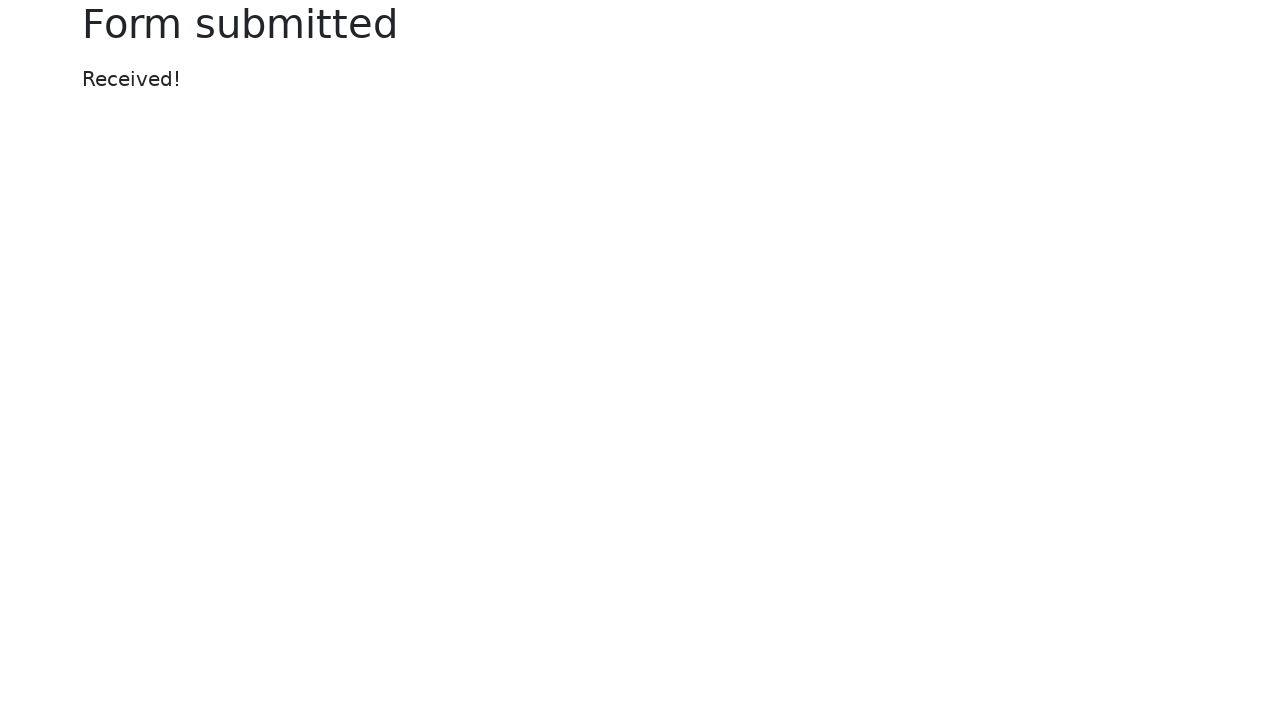

Verified success message equals 'Received!'
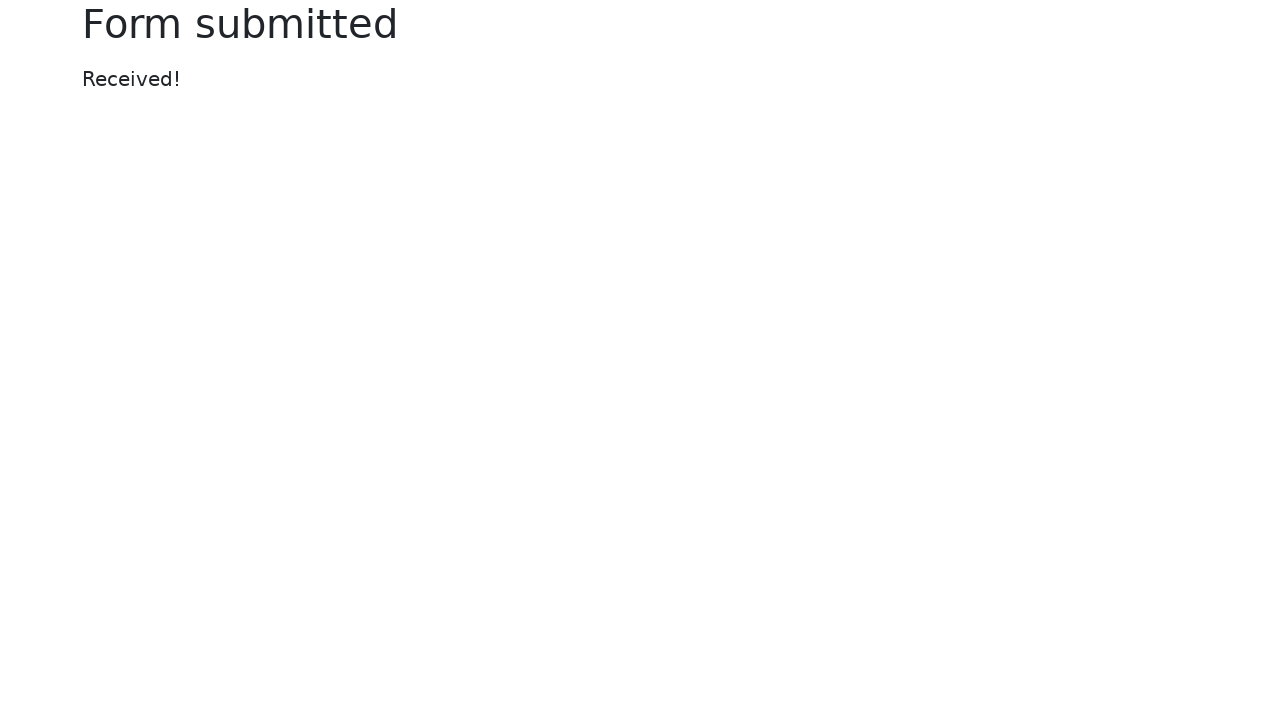

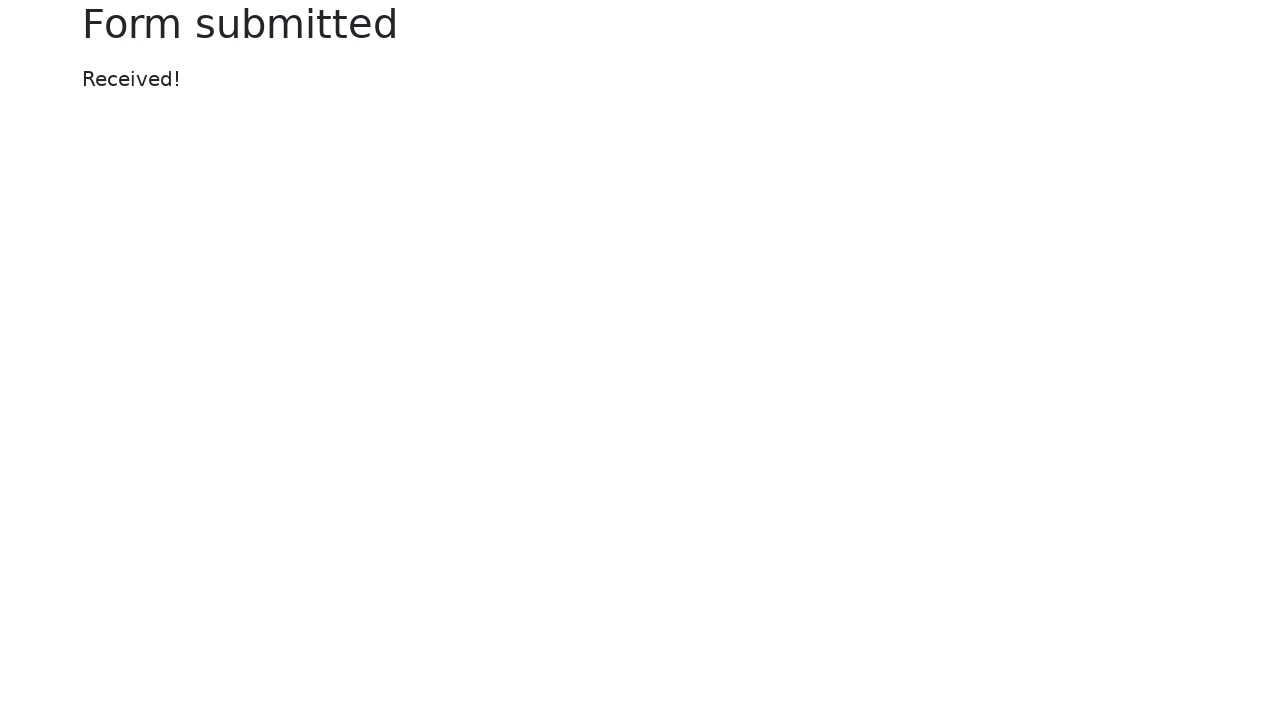